Tests window switching functionality by opening a new window and switching between parent and child windows to verify content in each

Starting URL: https://the-internet.herokuapp.com/

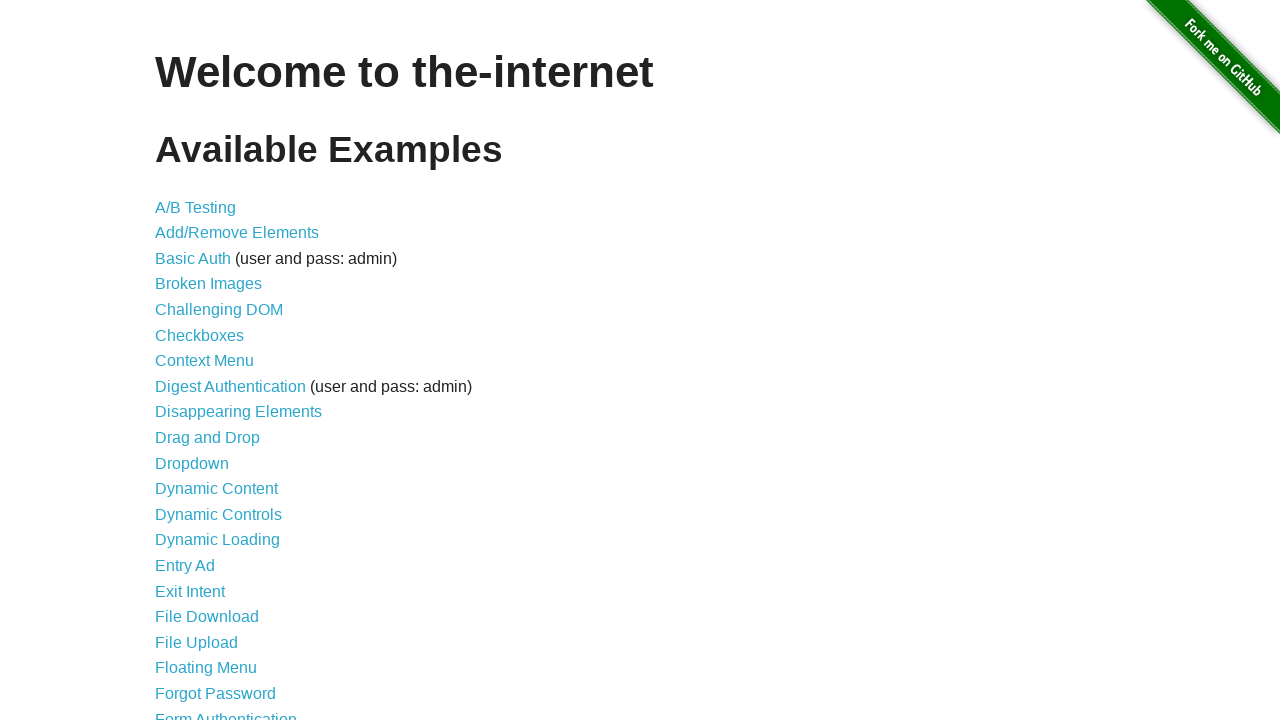

Clicked on Windows link to navigate to window switching page at (218, 369) on xpath=//a[@href='/windows']
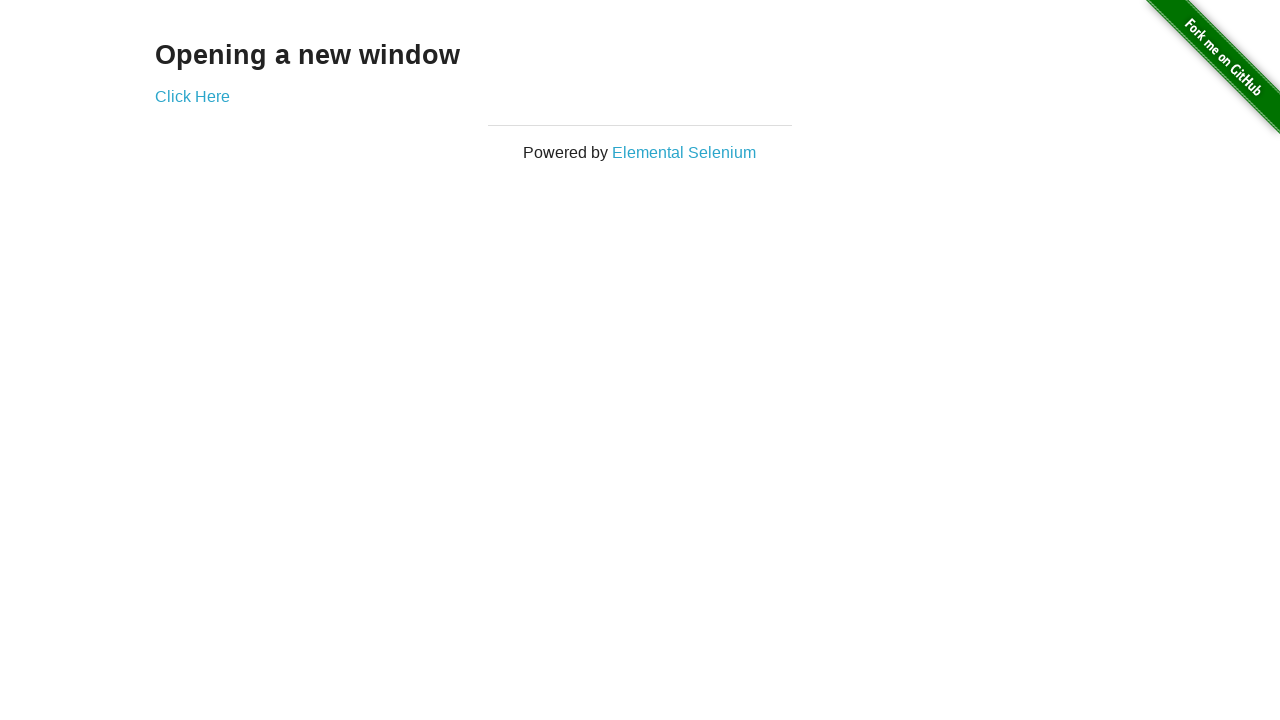

Clicked link to open new window at (192, 96) on xpath=//a[@href='/windows/new']
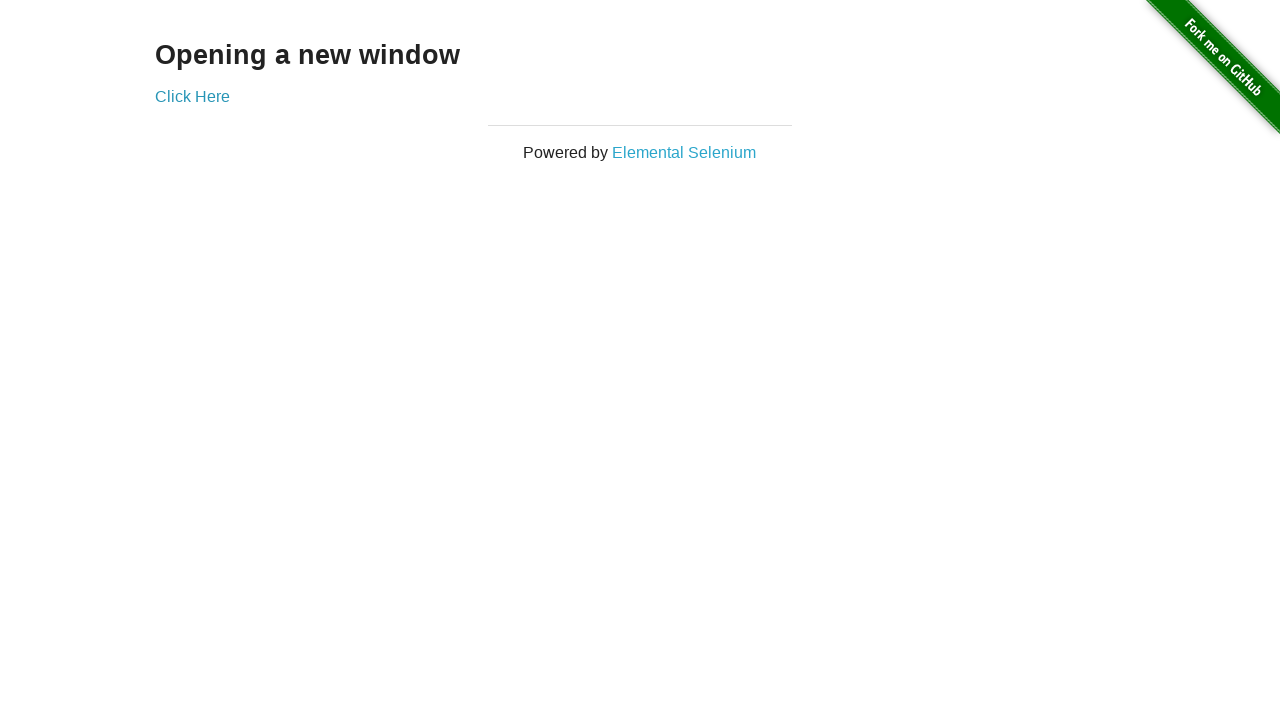

Captured new window/page object
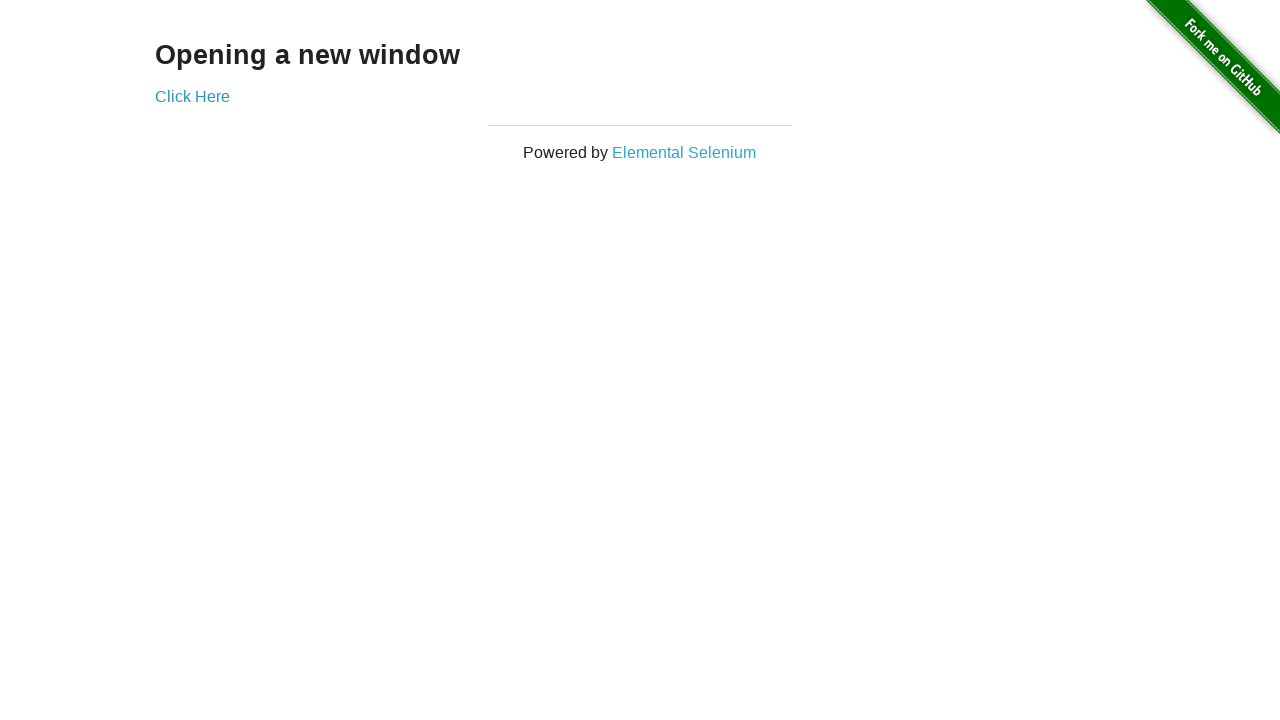

New window loaded completely
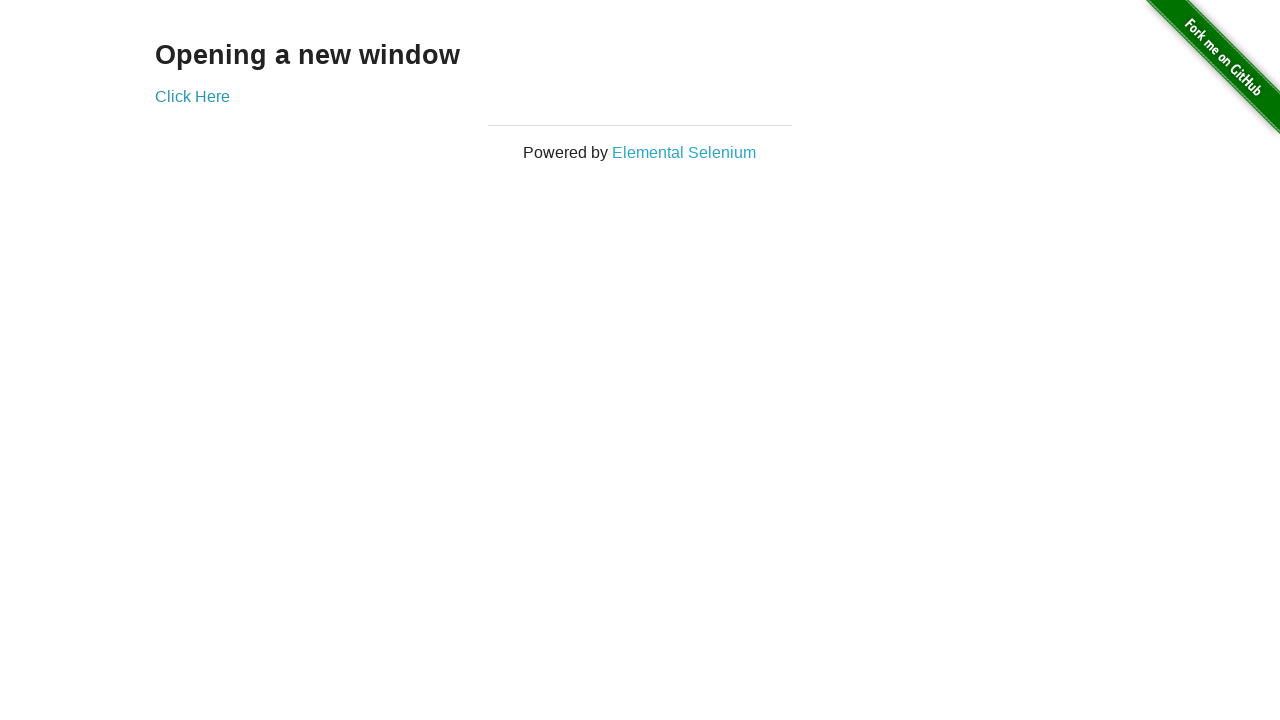

Retrieved text from new window: '
  New Window
'
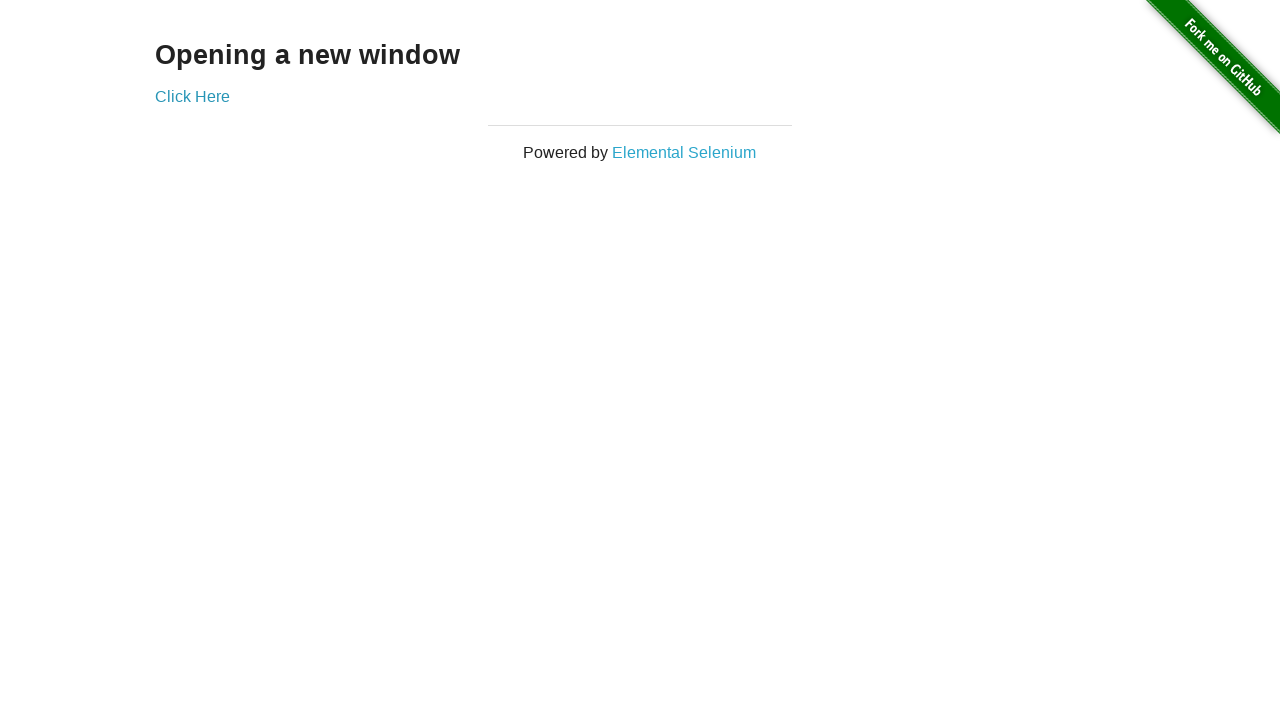

Retrieved heading text from parent window: 'Opening a new window'
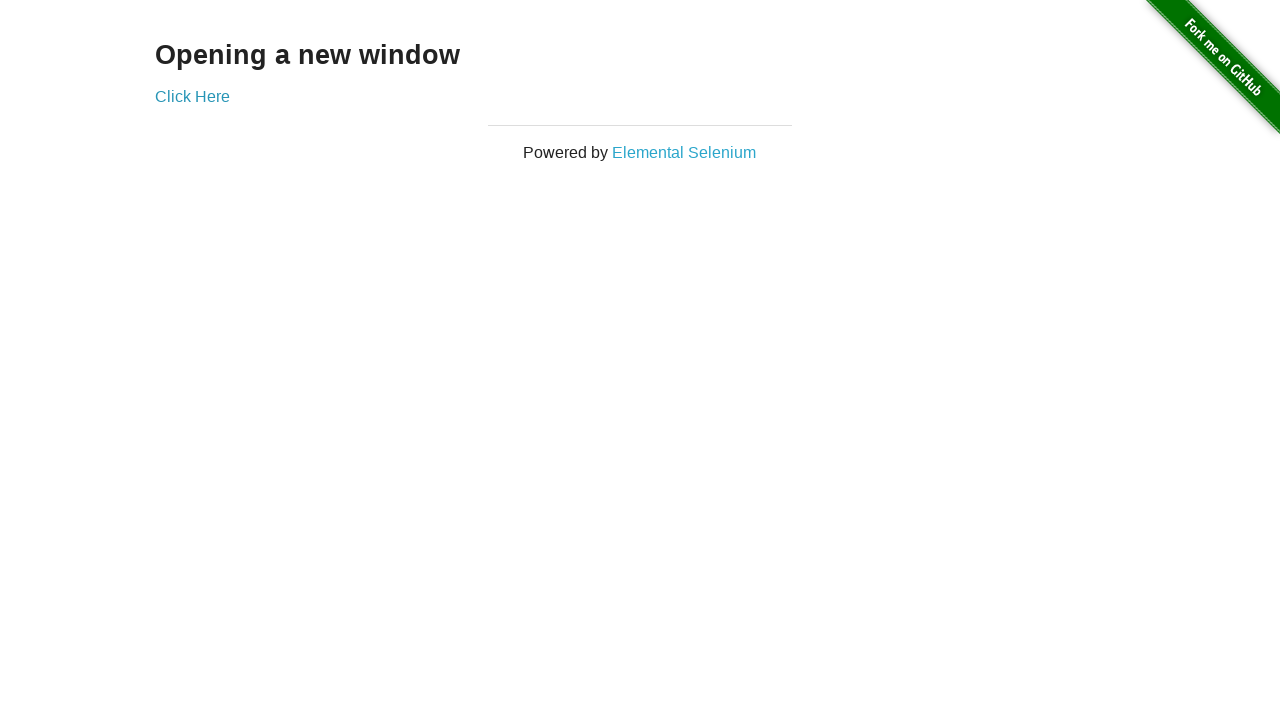

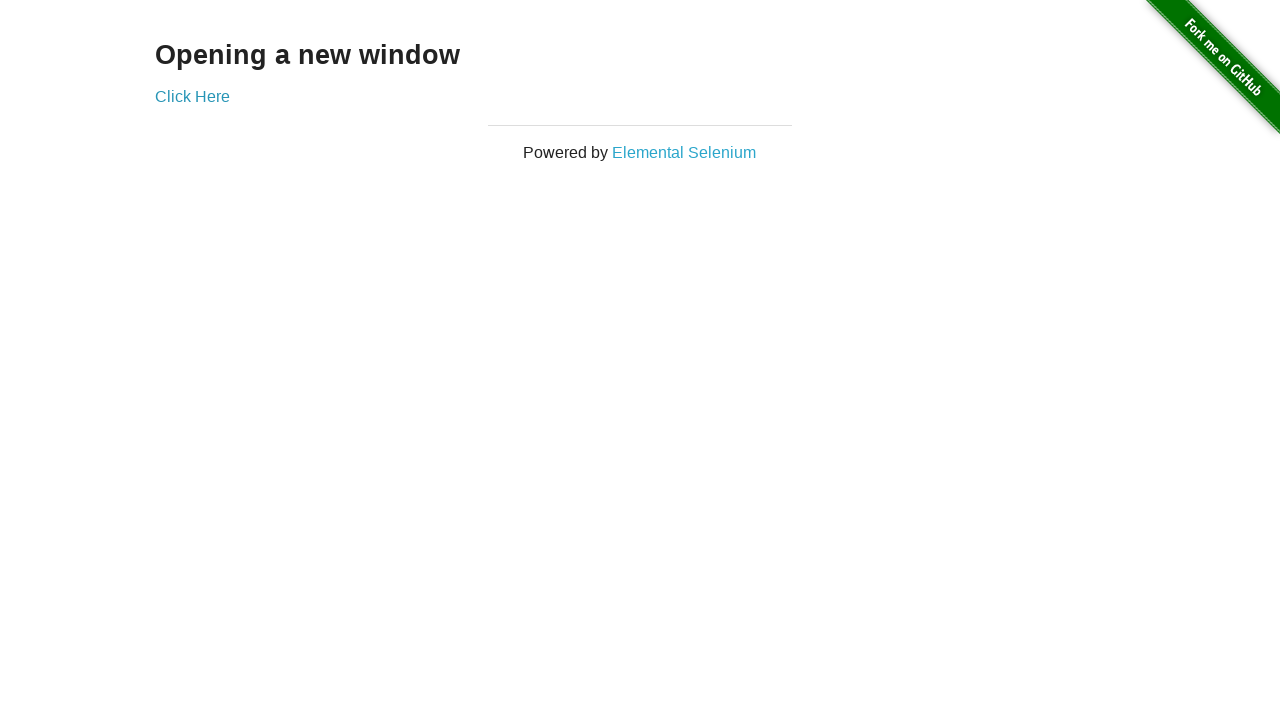